Navigates to DemoQA homepage and clicks on the "Book Store Application" card from the available tool cards

Starting URL: https://demoqa.com/

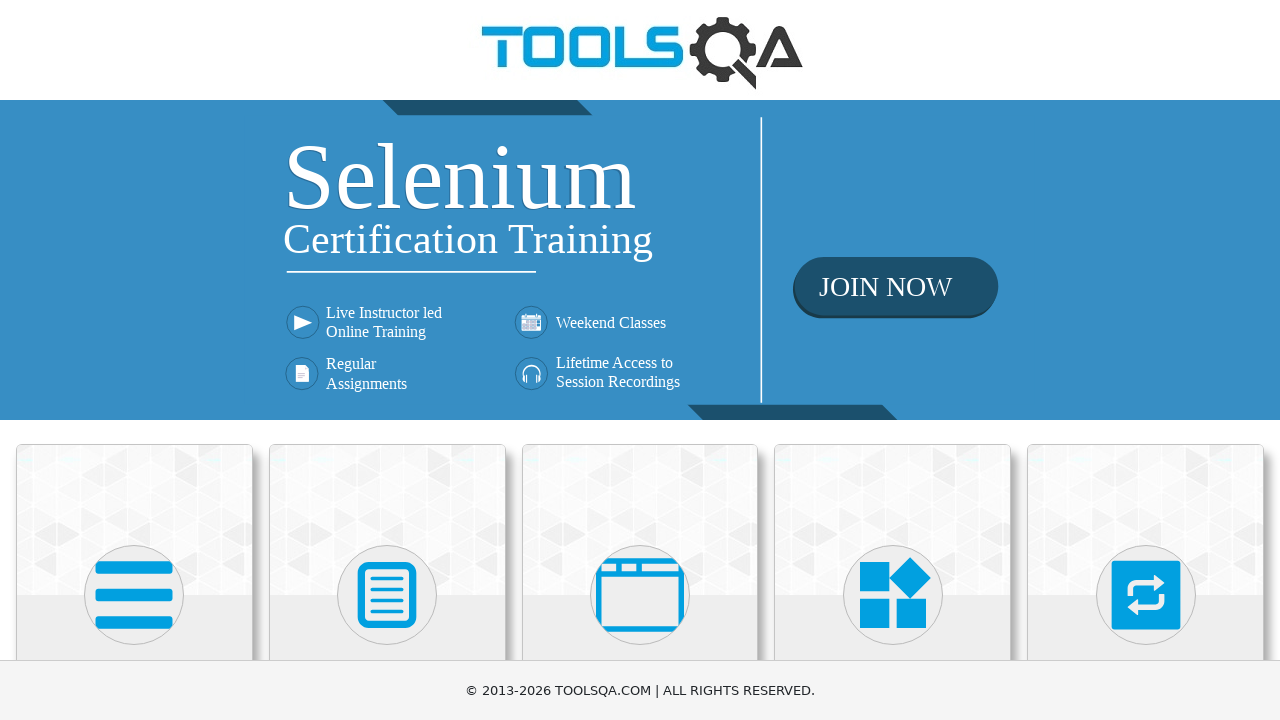

Waited for card elements to load on DemoQA homepage
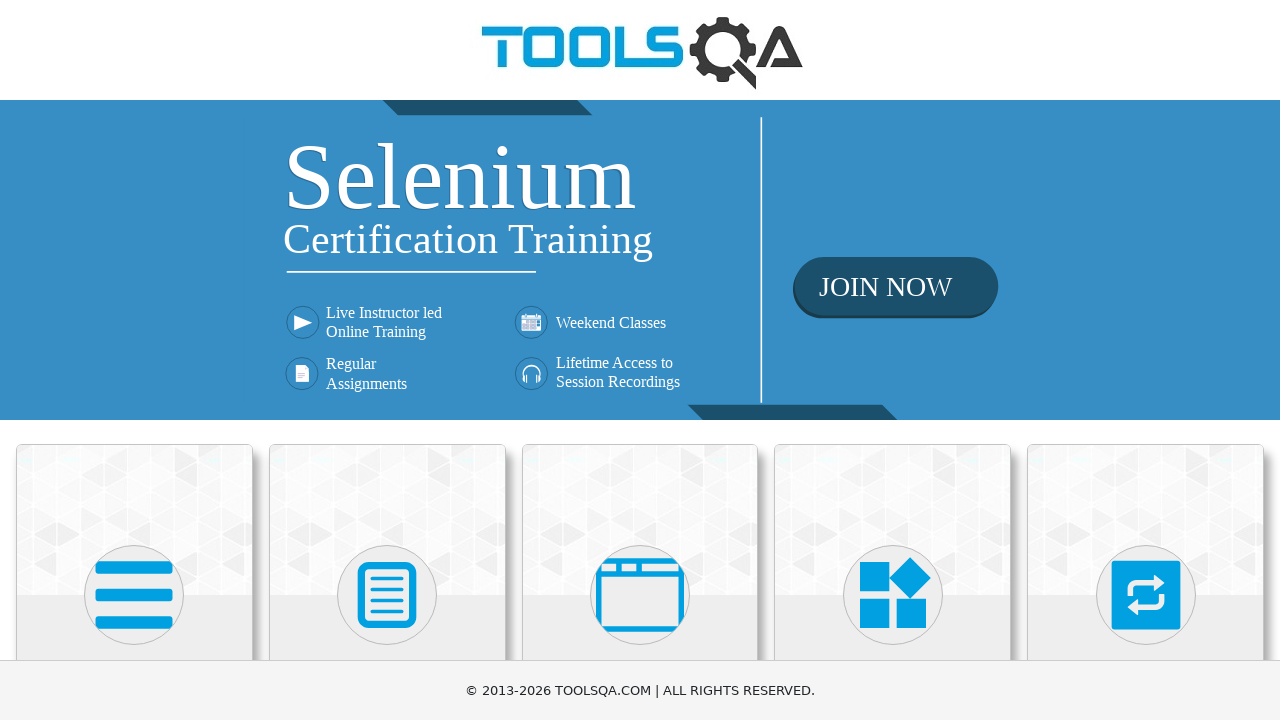

Located 6 tool cards on the page
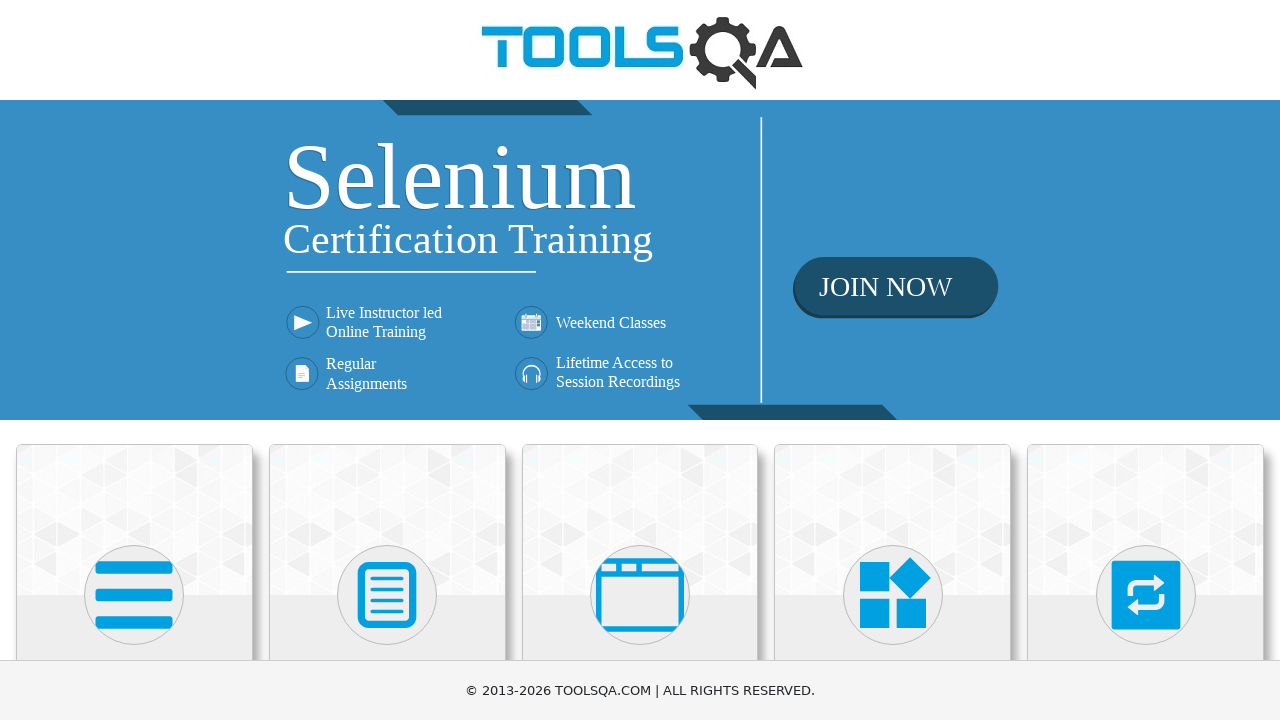

Clicked on 'Book Store Application' card at (134, 465) on .card-body >> nth=5
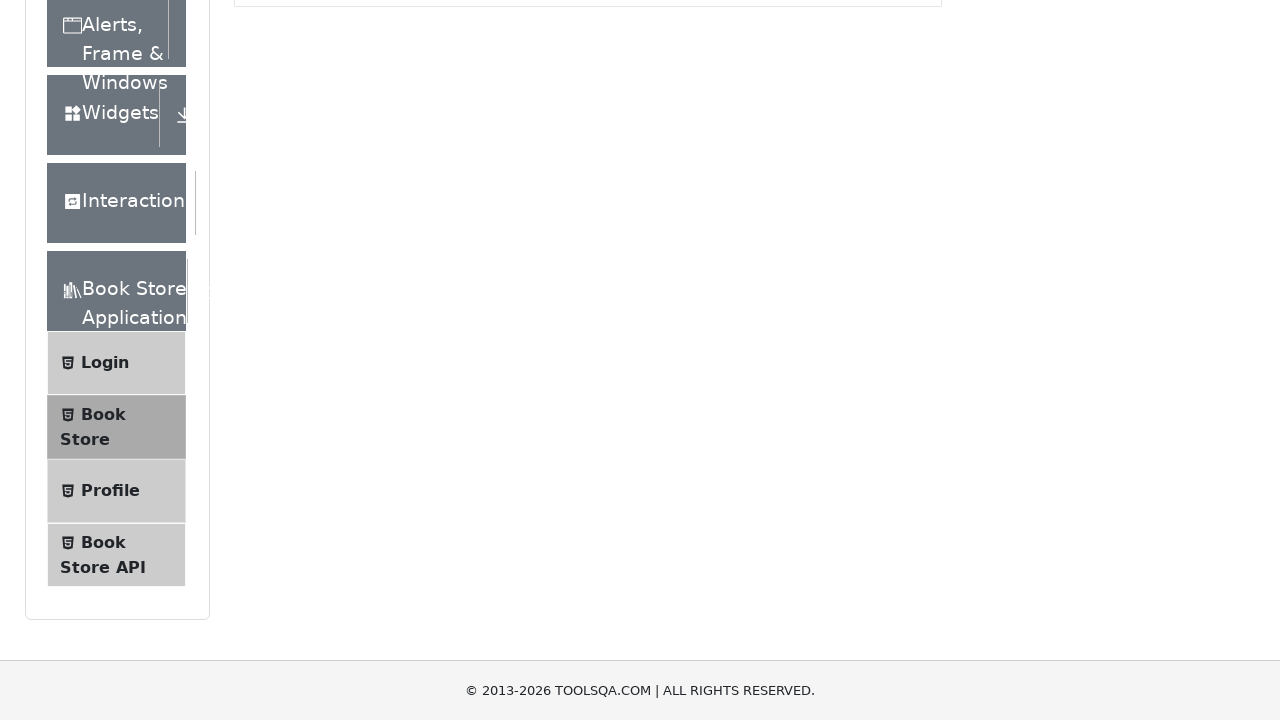

Navigation to Book Store Application completed
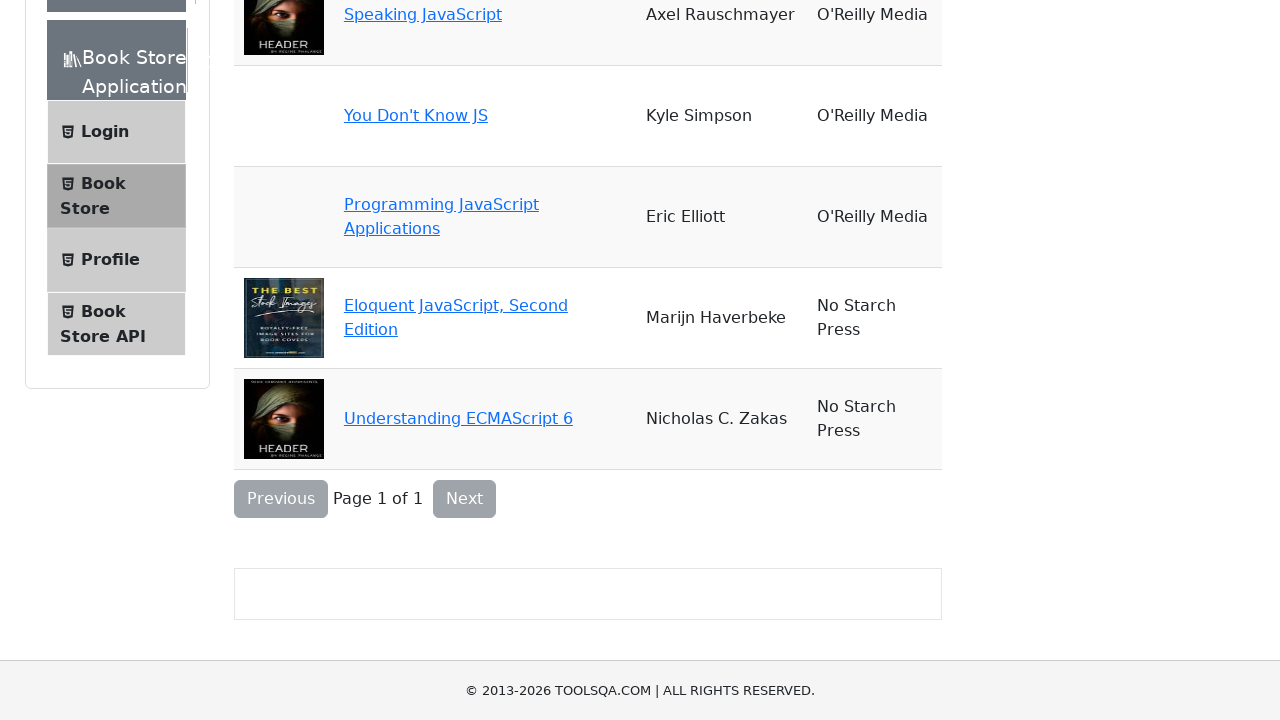

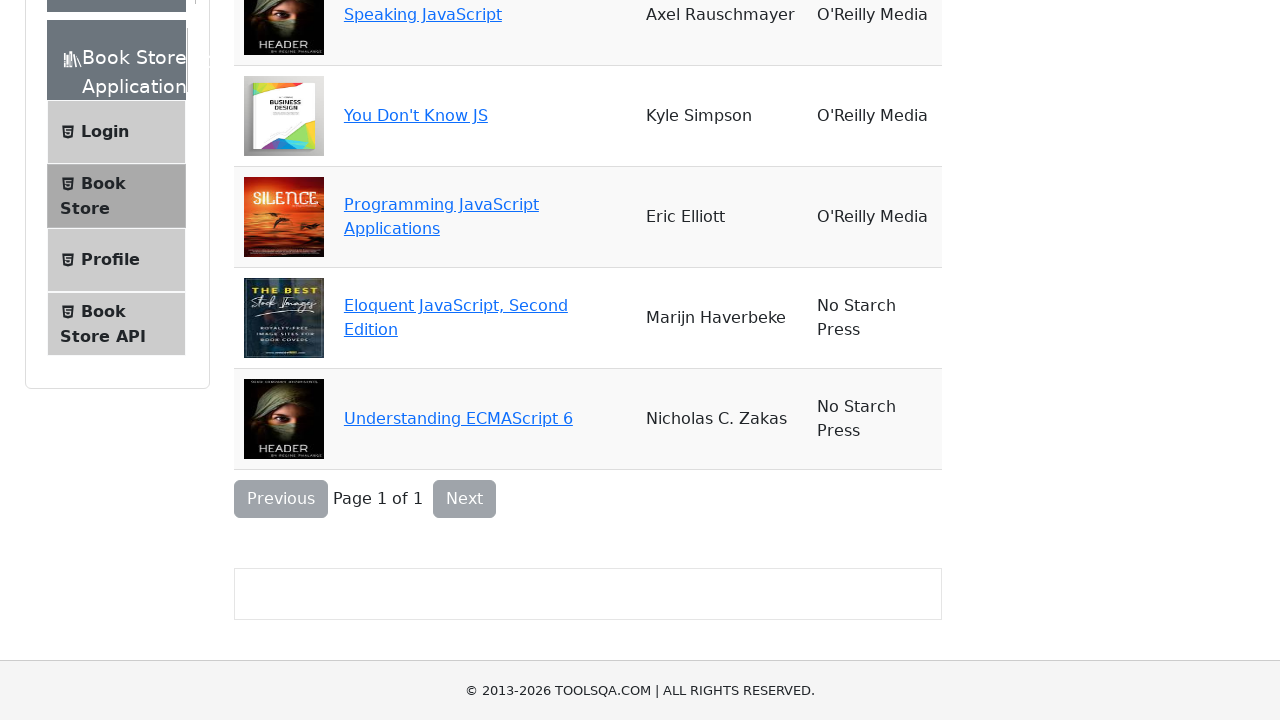